Tests infinite scroll functionality by repeatedly scrolling down the page to trigger loading of additional quote elements, demonstrating interaction with dynamically loaded content.

Starting URL: http://www.webscrapingfordatascience.com/complexjavascript/

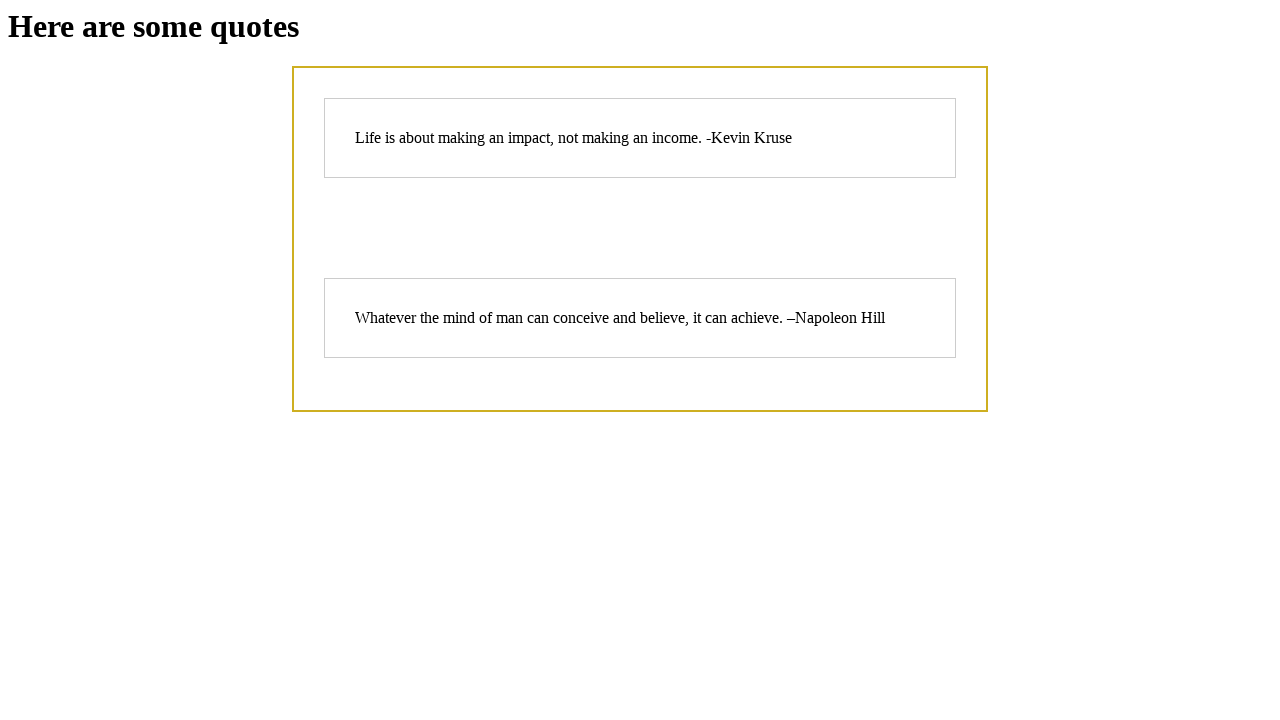

Waited for infinite scroll container to be present
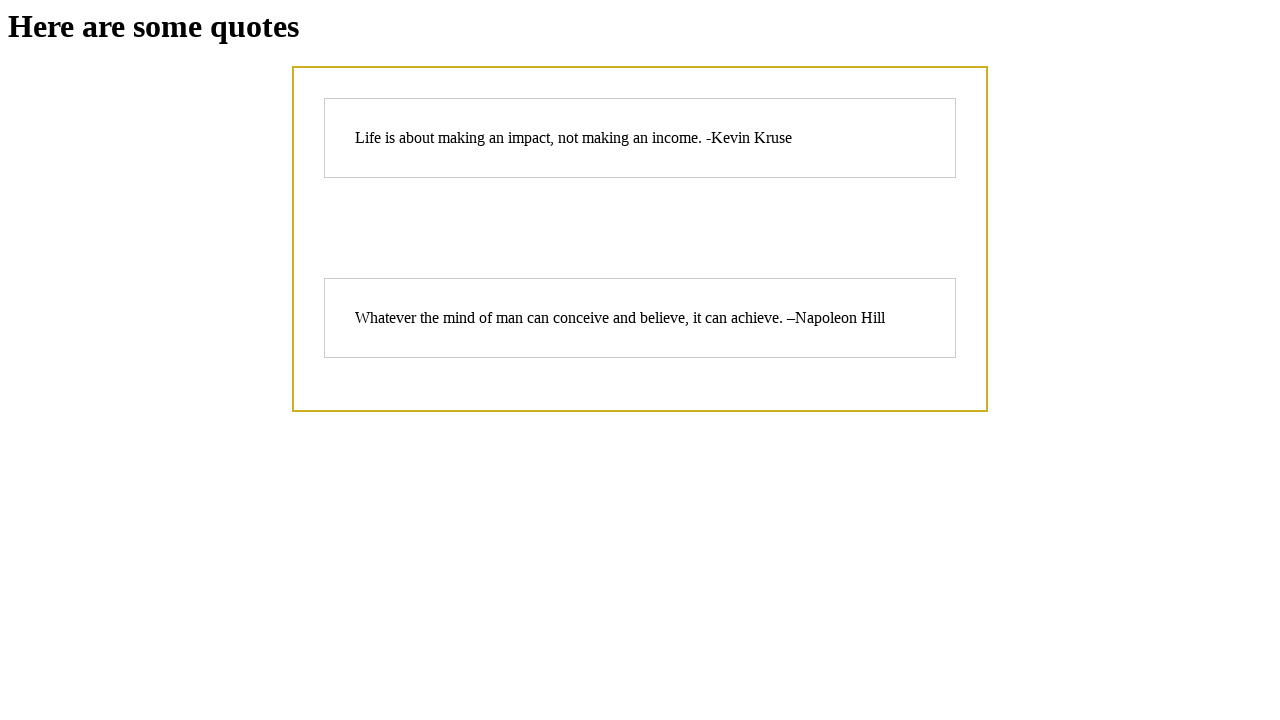

Clicked on infinite scroll container to give it focus
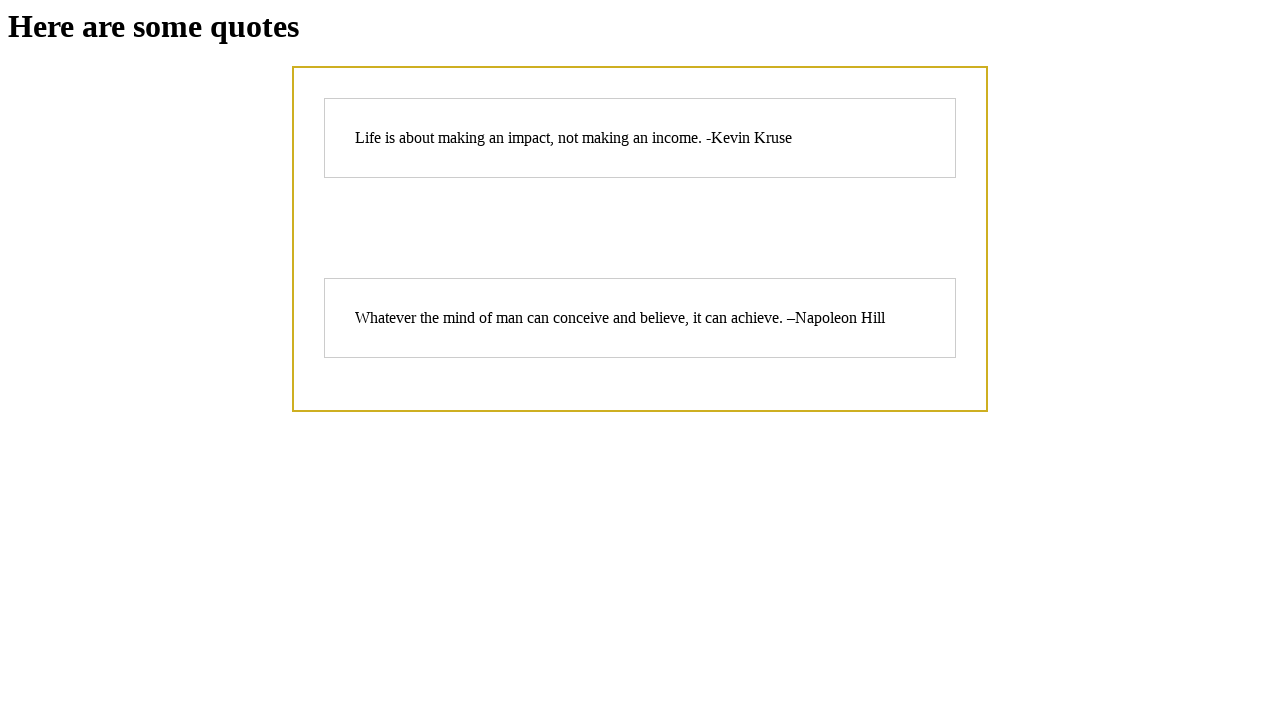

Pressed PageDown 10 times in iteration 1
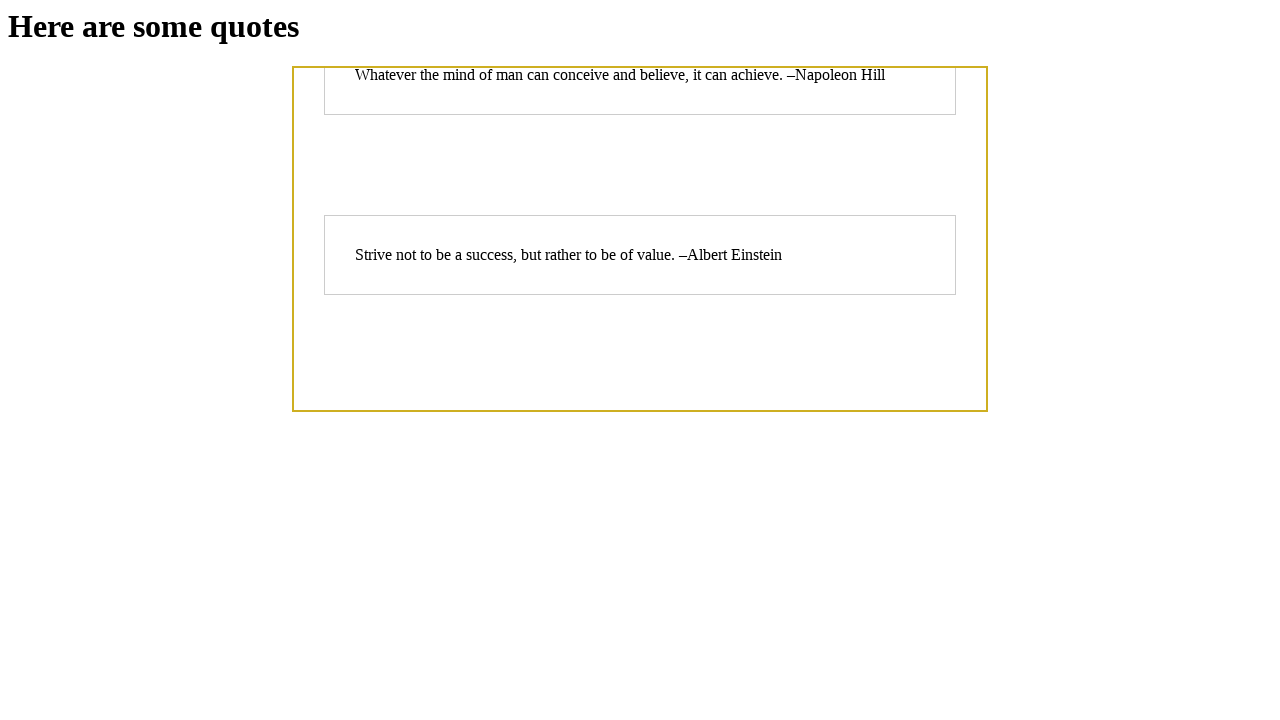

Waited 500ms for content to load
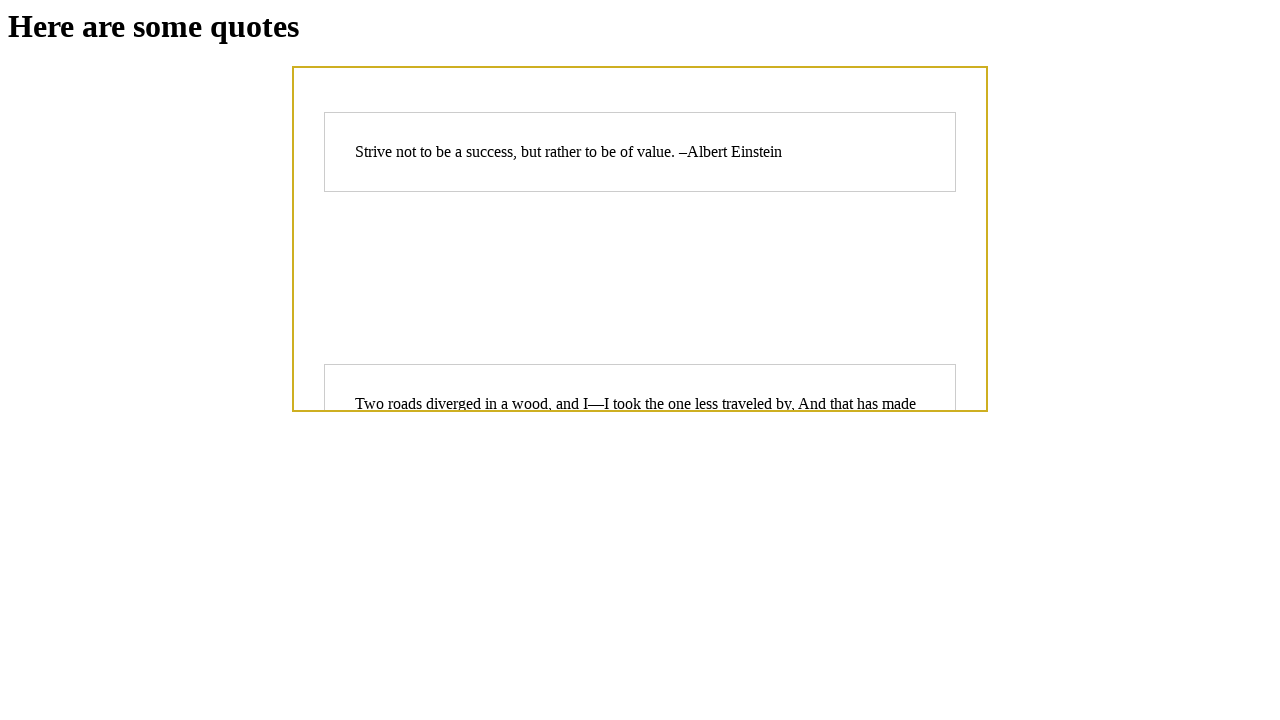

Counted 6 non-encoded quotes on page
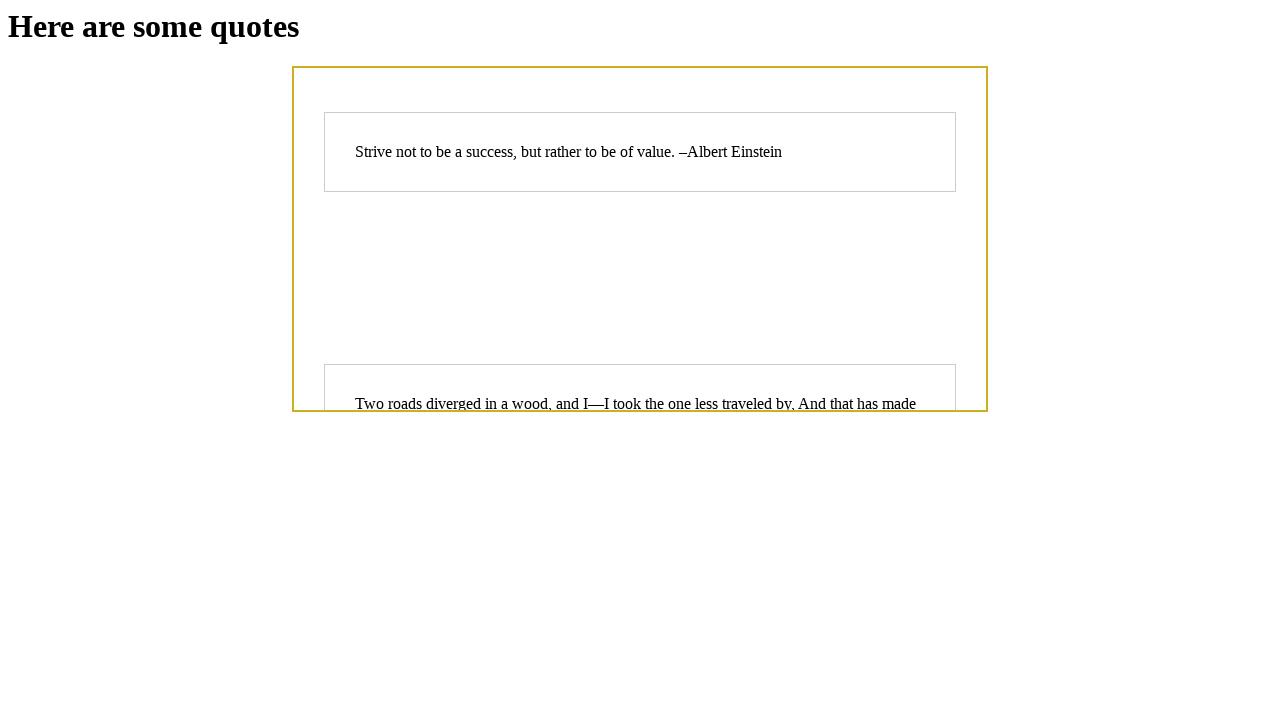

Pressed PageDown 10 times in iteration 2
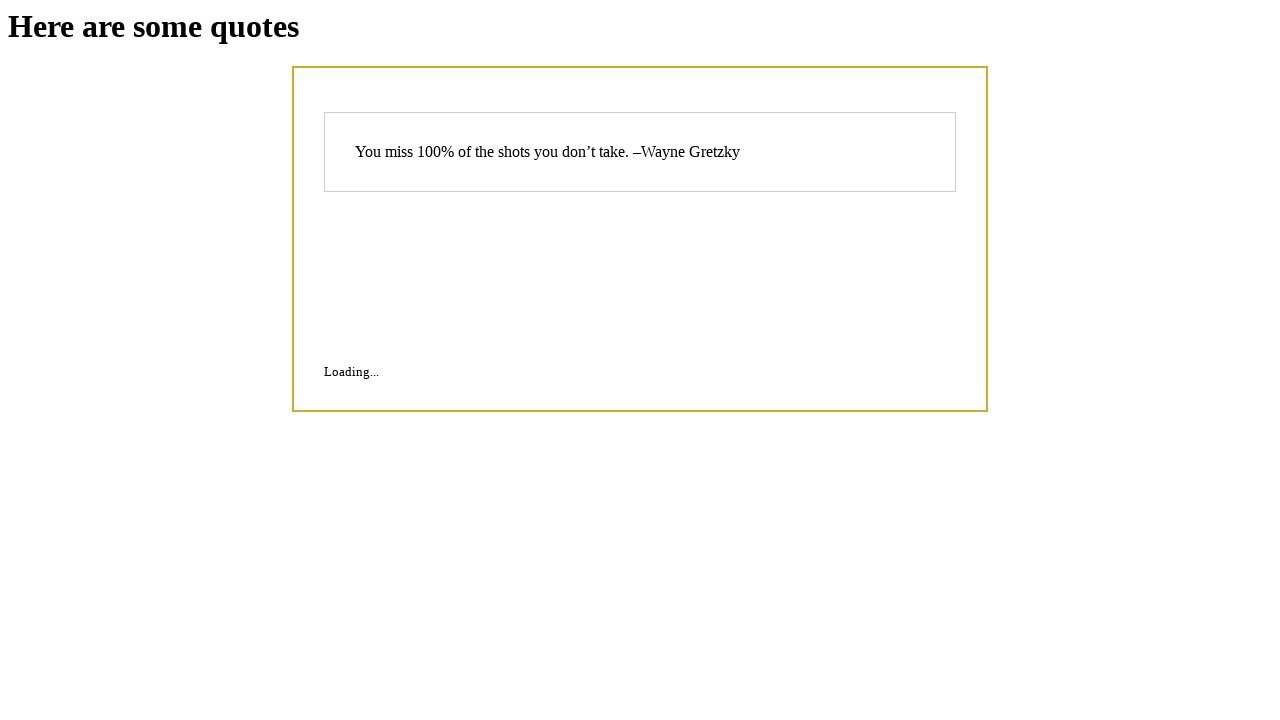

Waited 500ms for content to load
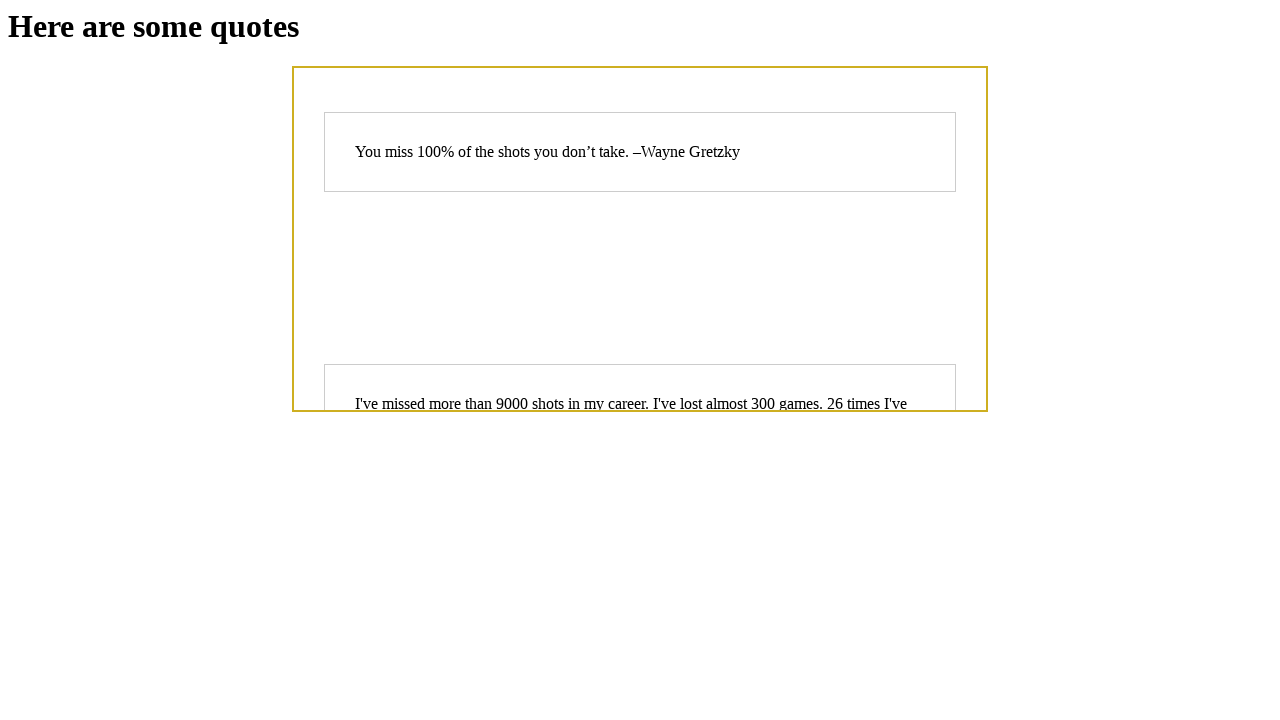

Counted 9 non-encoded quotes on page
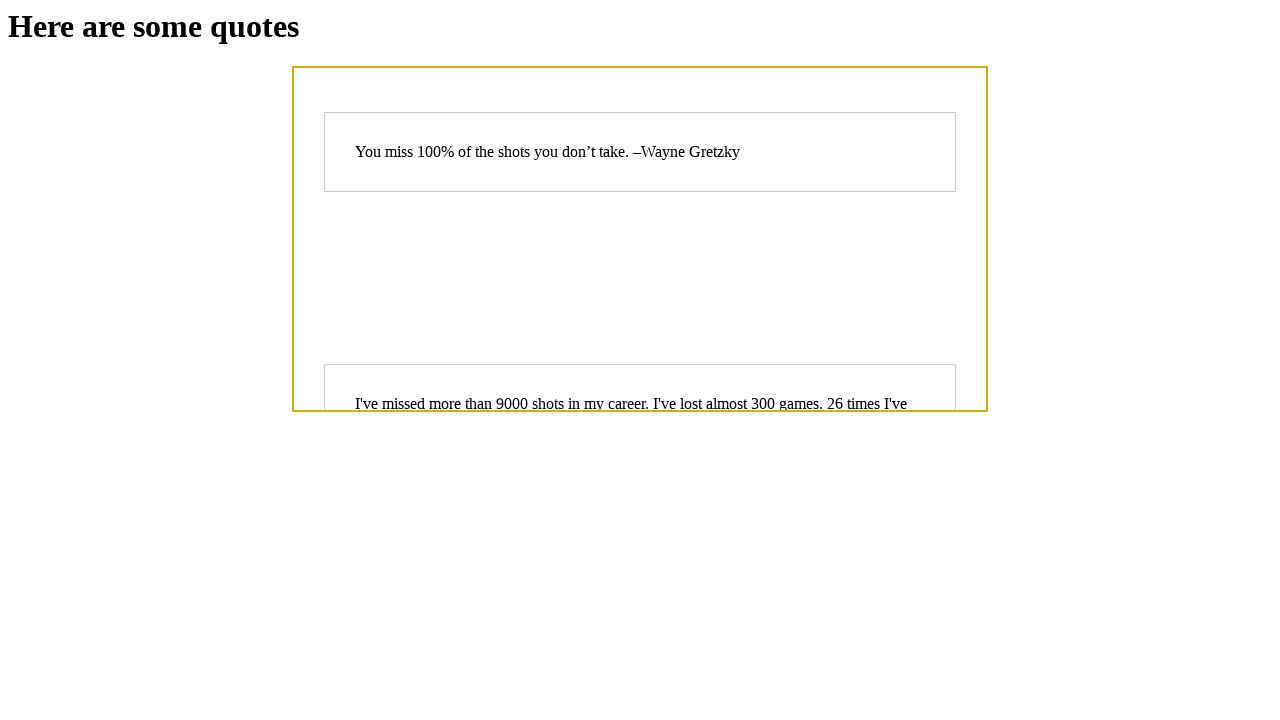

Pressed PageDown 10 times in iteration 3
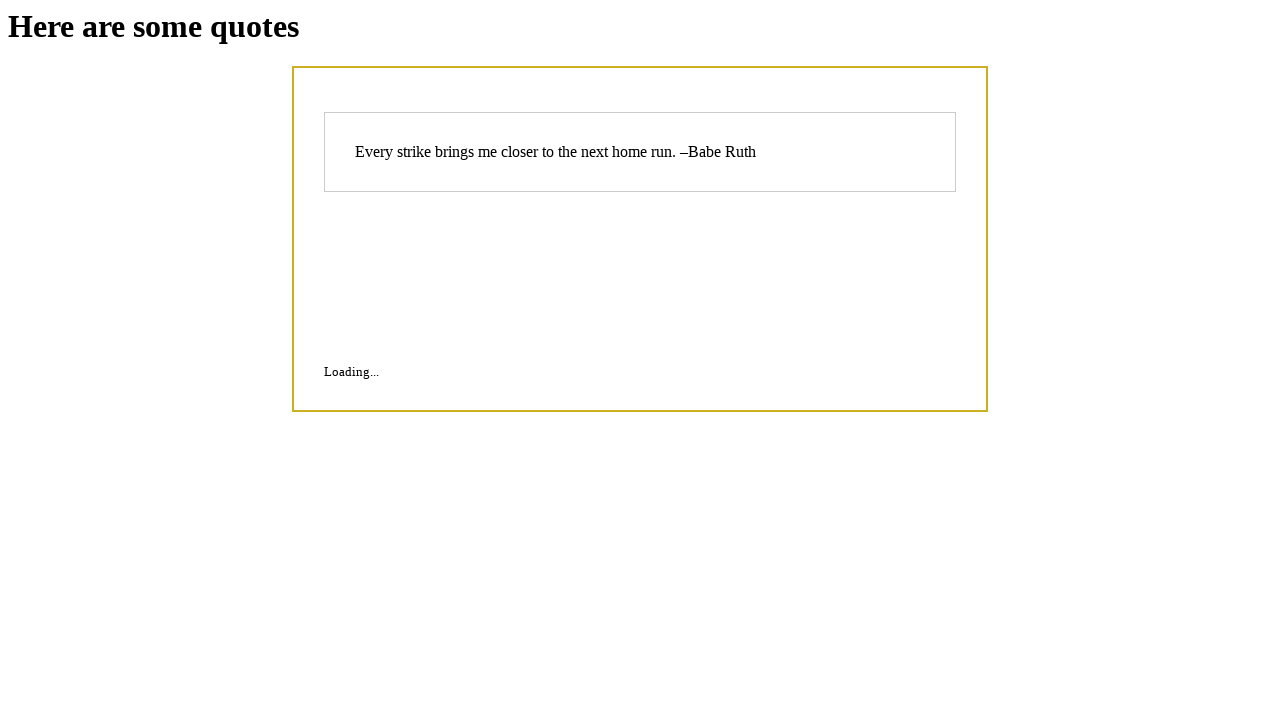

Waited 500ms for content to load
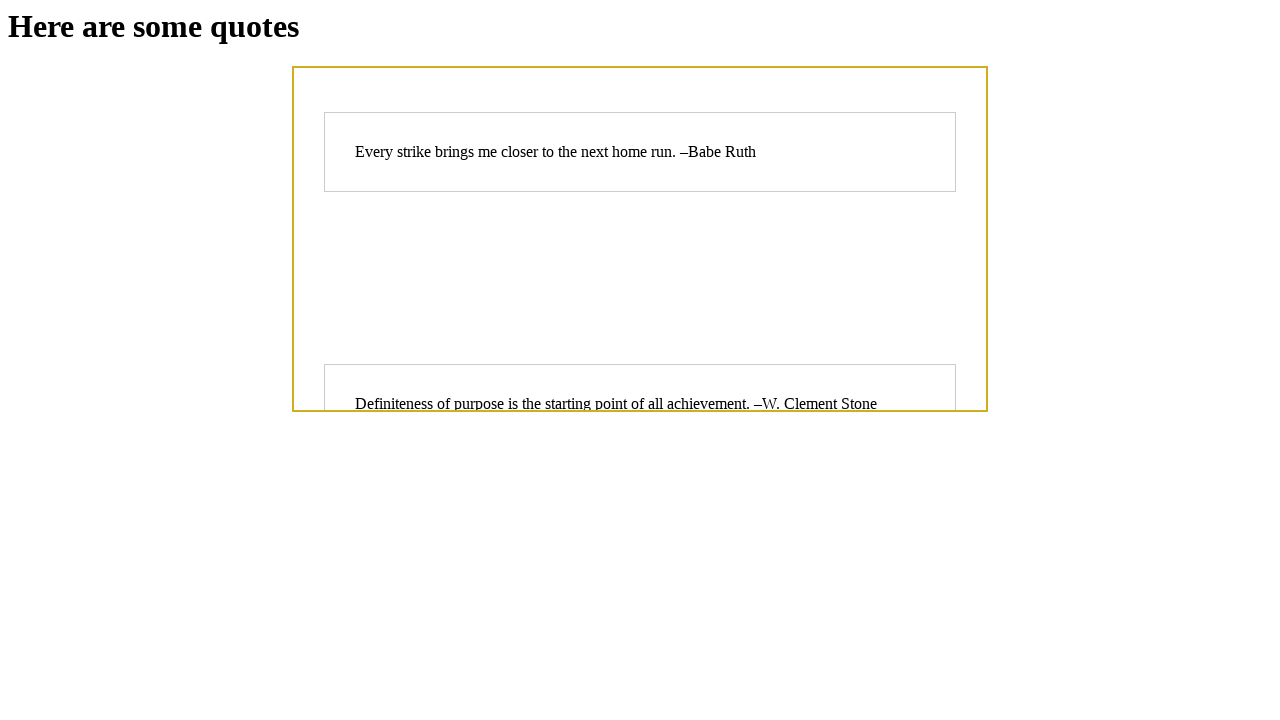

Counted 12 non-encoded quotes on page
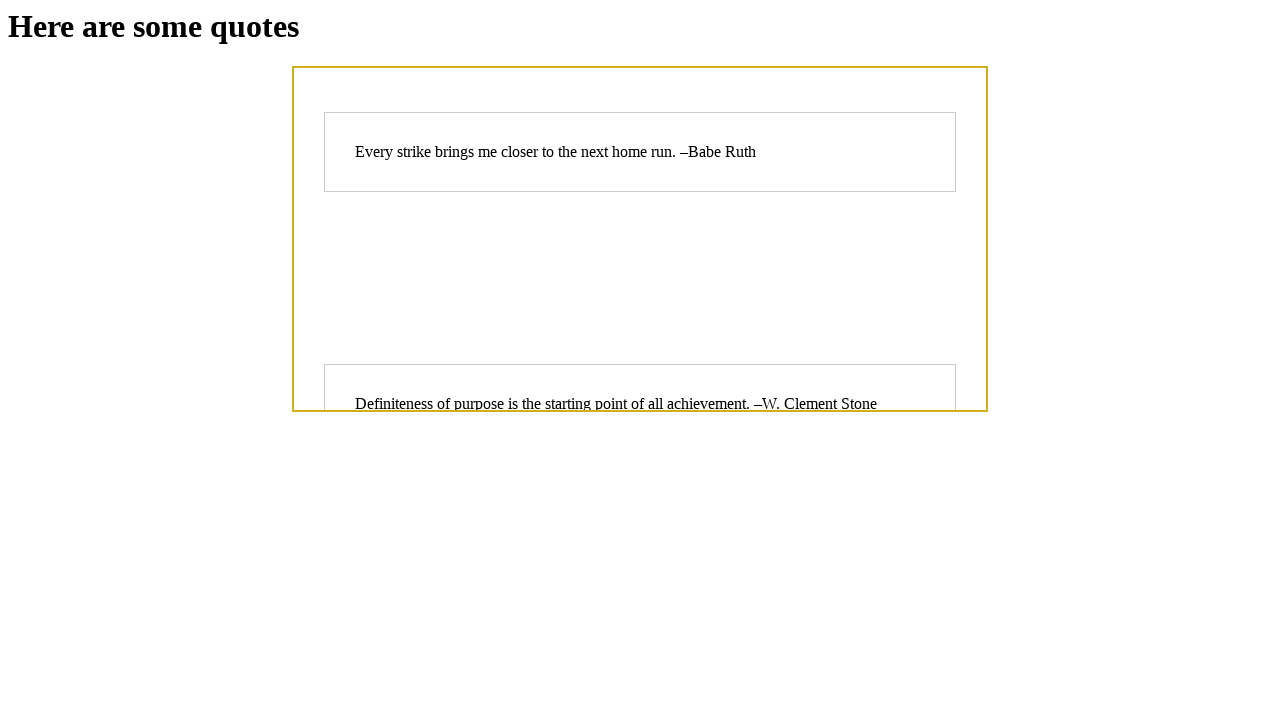

Pressed PageDown 10 times in iteration 4
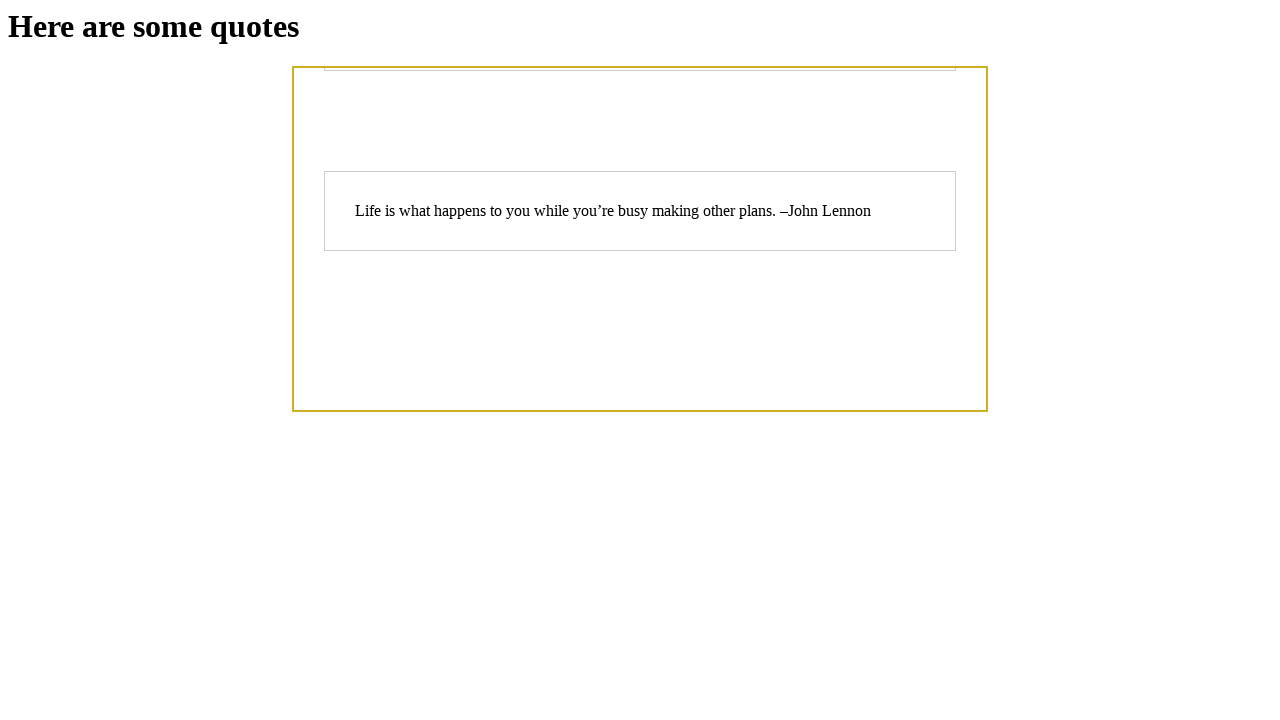

Waited 500ms for content to load
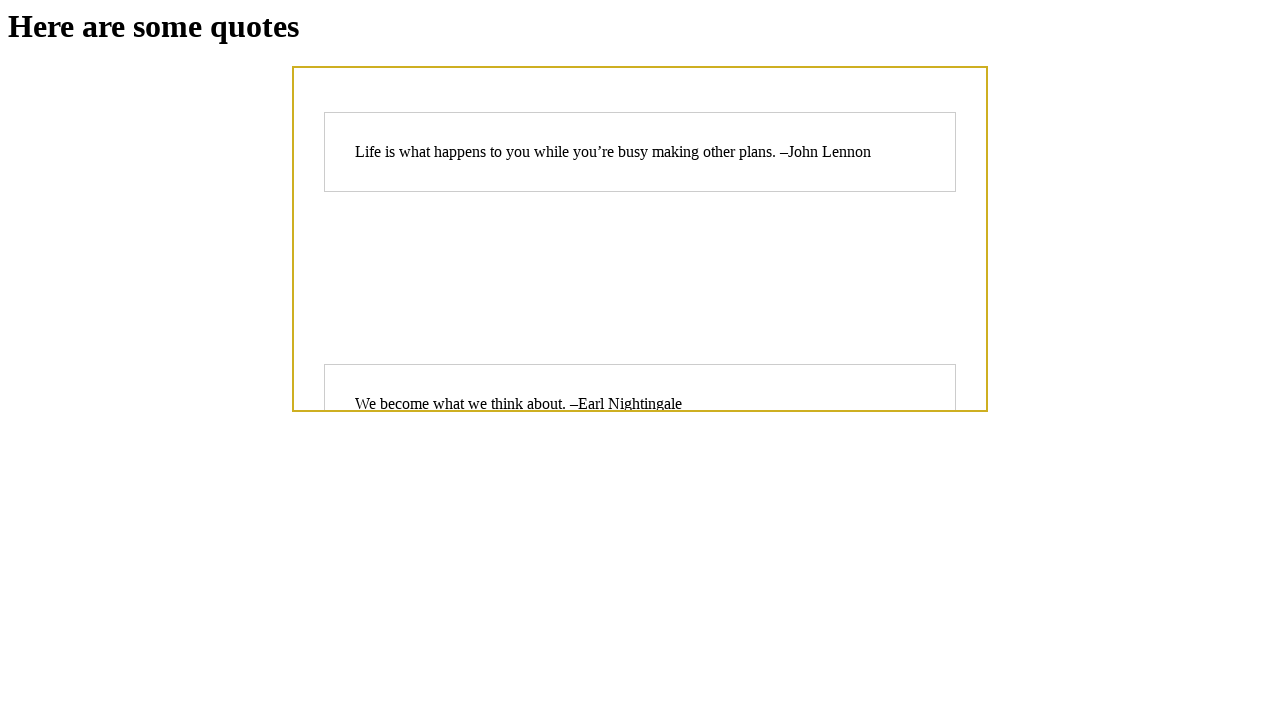

Counted 15 non-encoded quotes on page
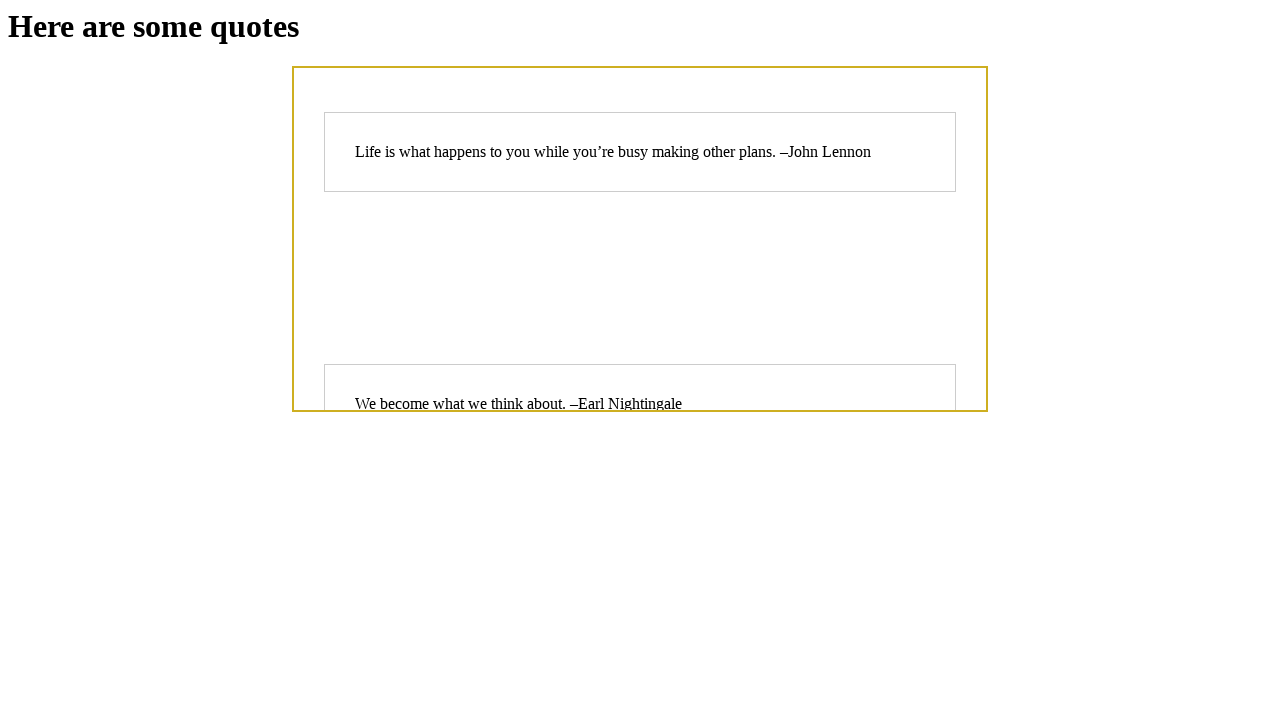

Pressed PageDown 10 times in iteration 5
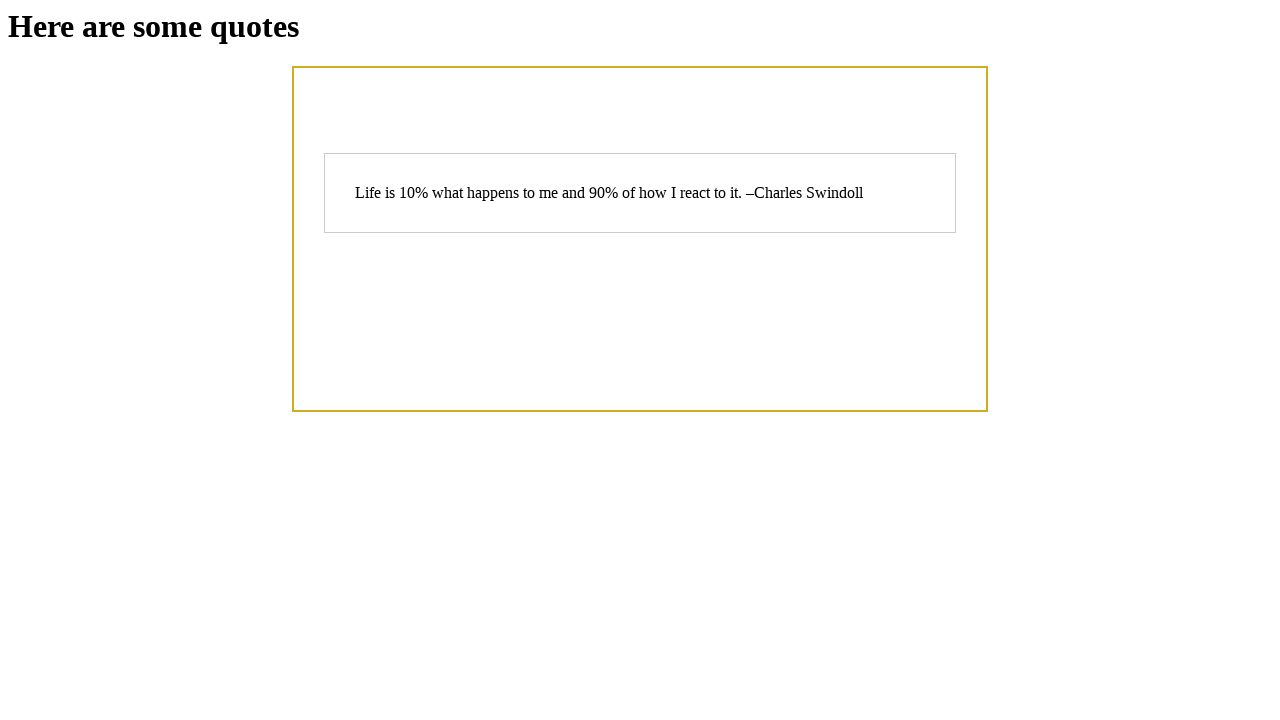

Waited 500ms for content to load
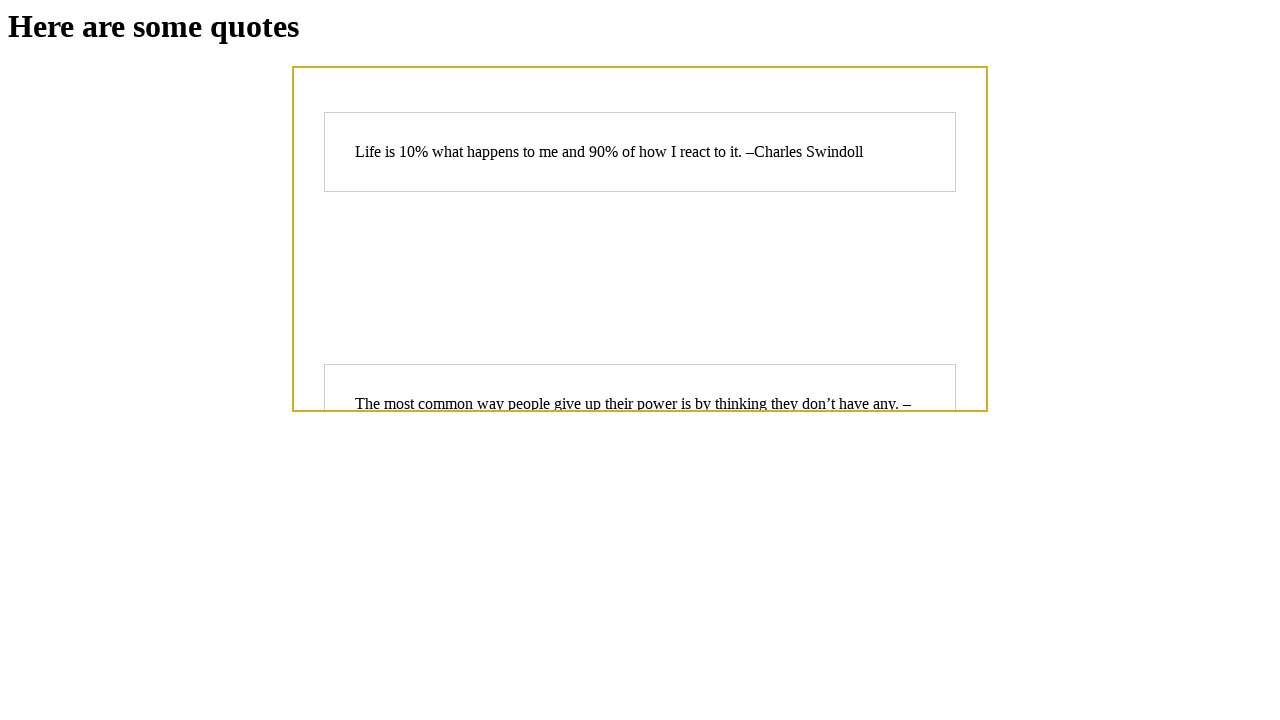

Counted 18 non-encoded quotes on page
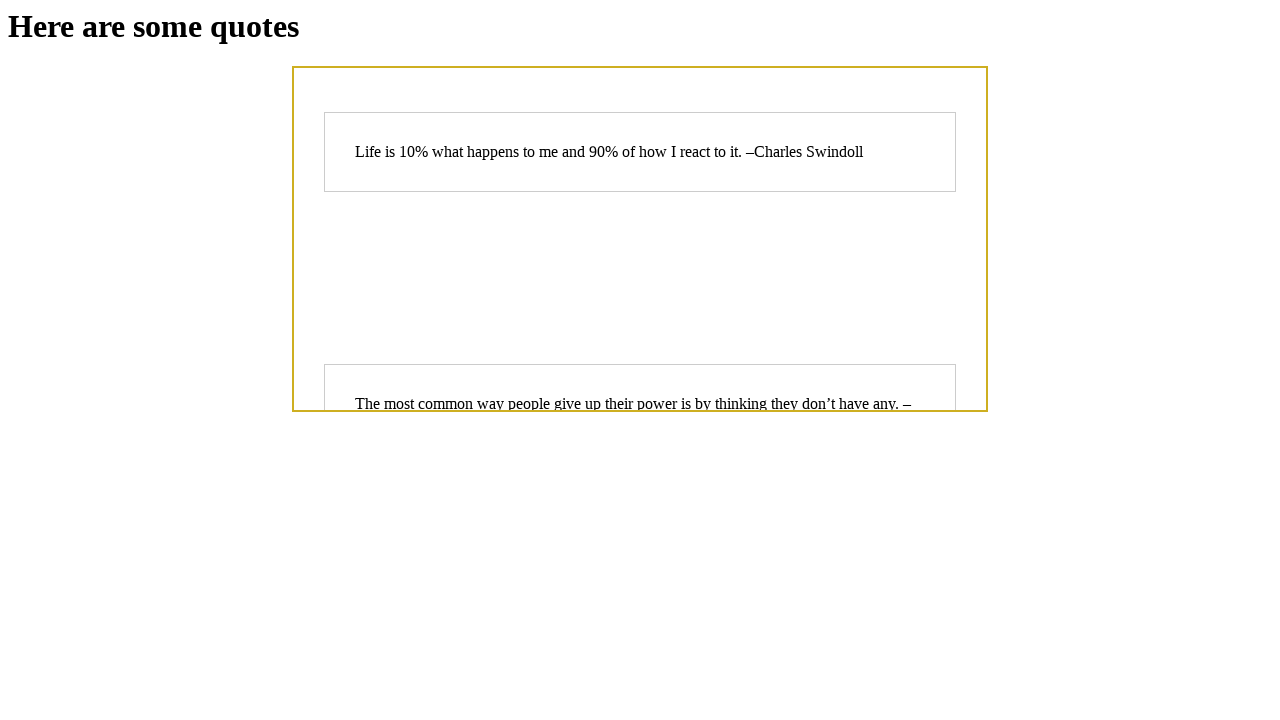

Pressed PageDown 10 times in iteration 6
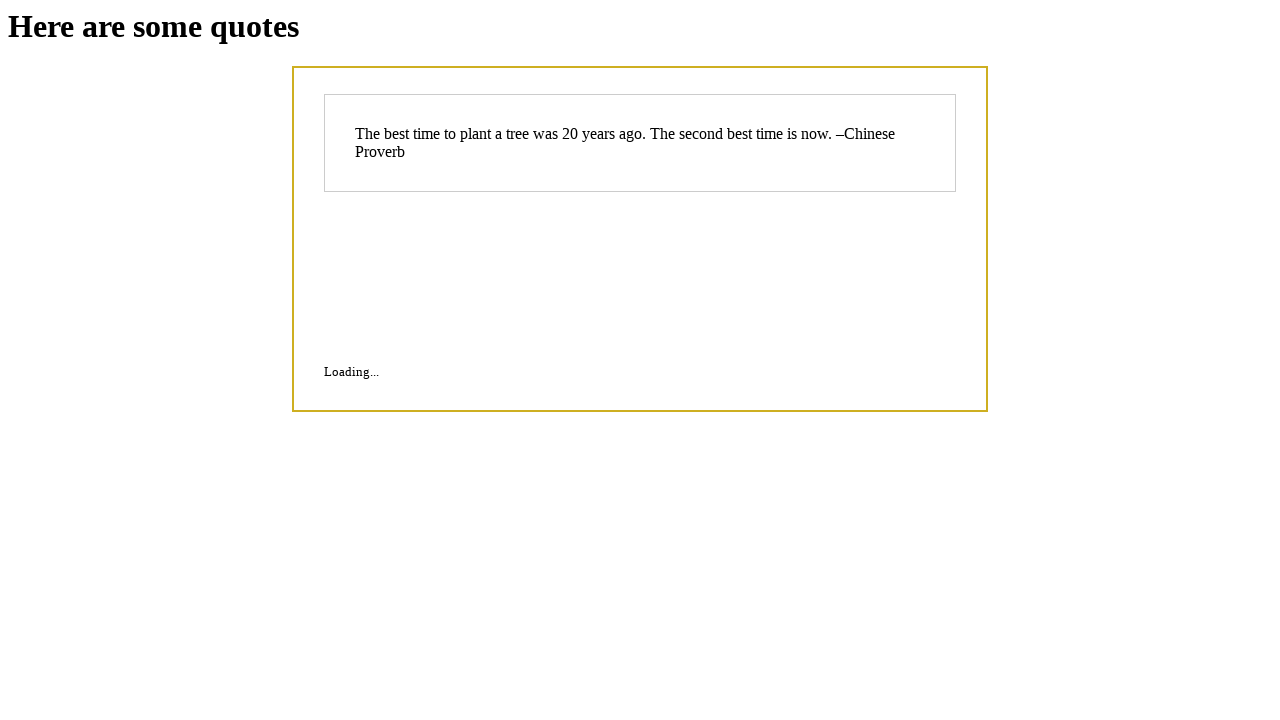

Waited 500ms for content to load
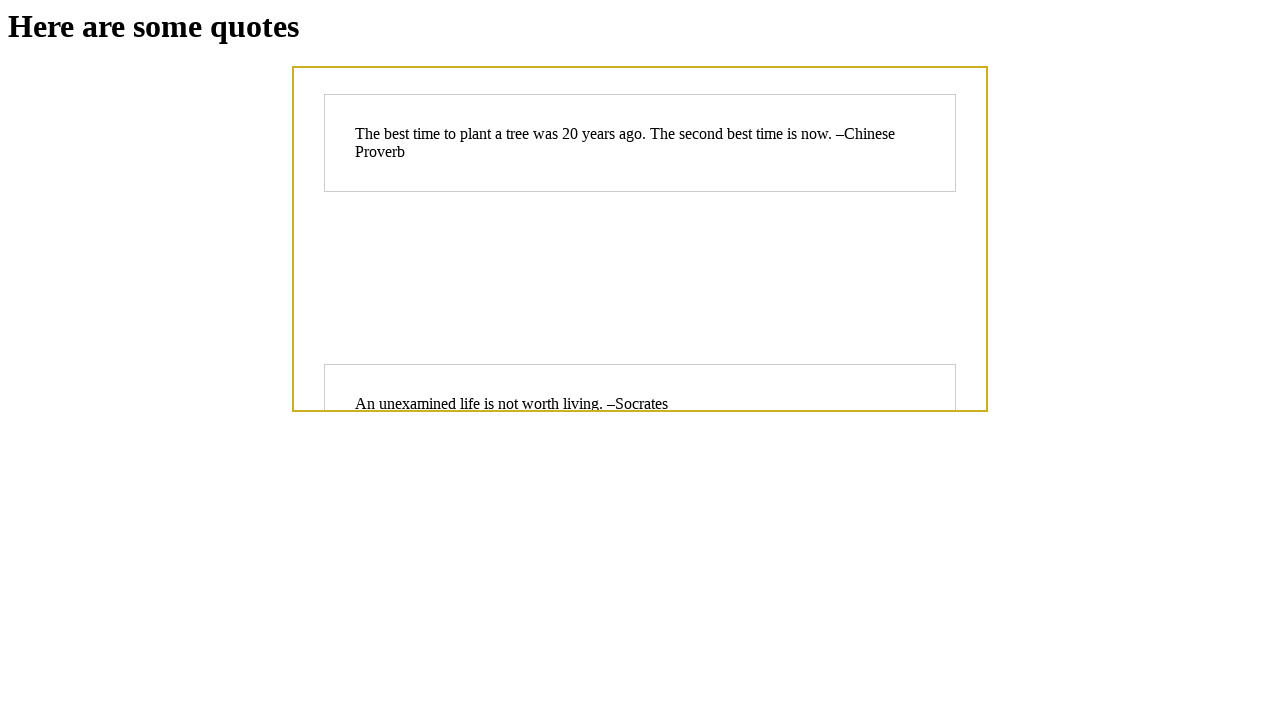

Counted 21 non-encoded quotes on page
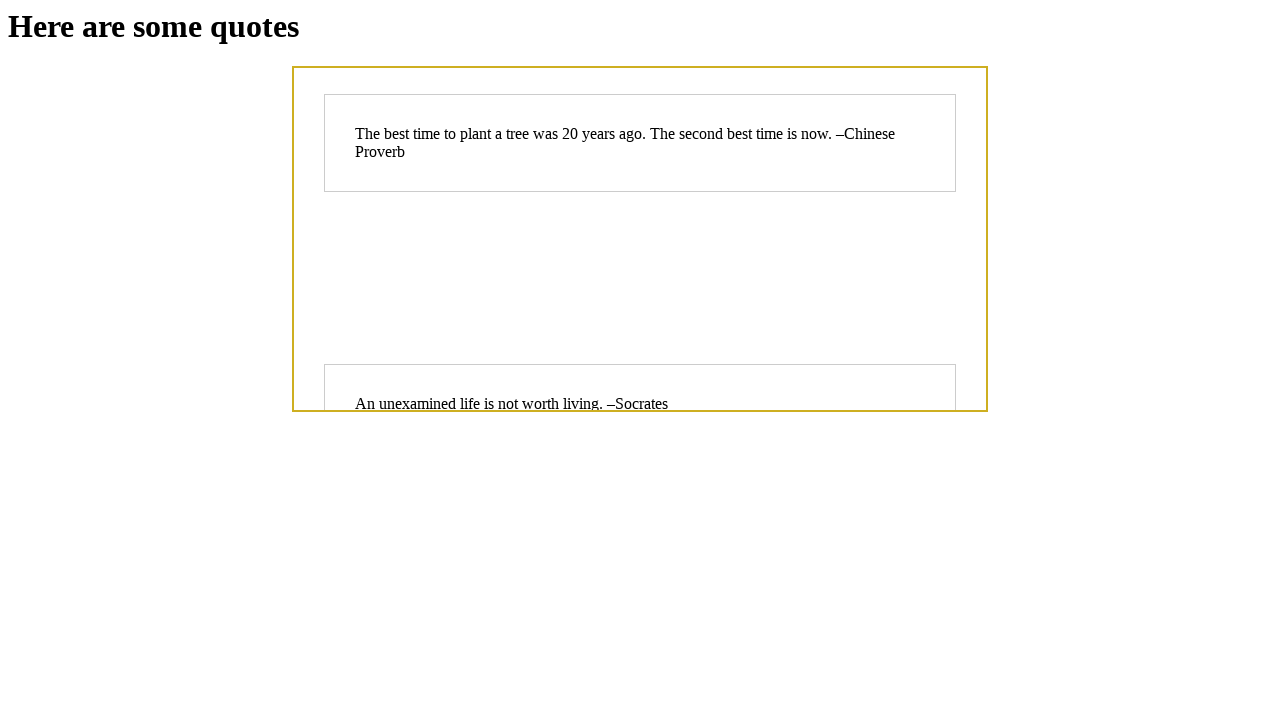

Pressed PageDown 10 times in iteration 7
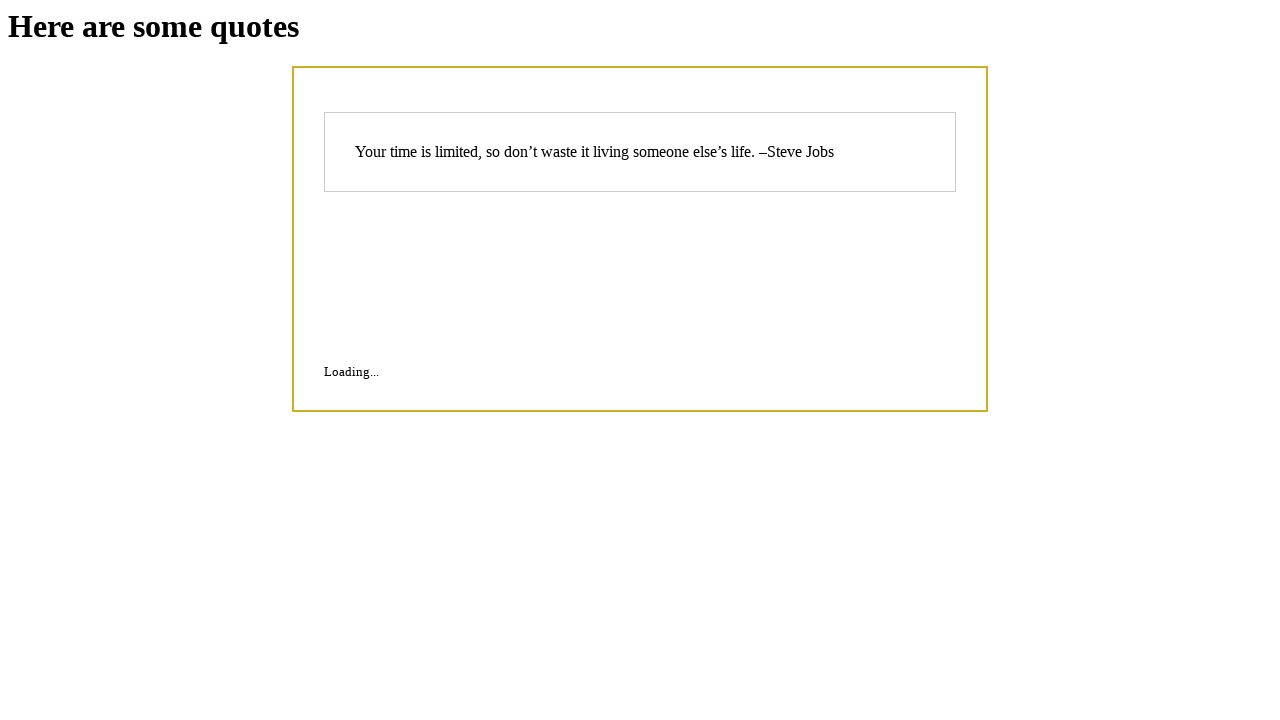

Waited 500ms for content to load
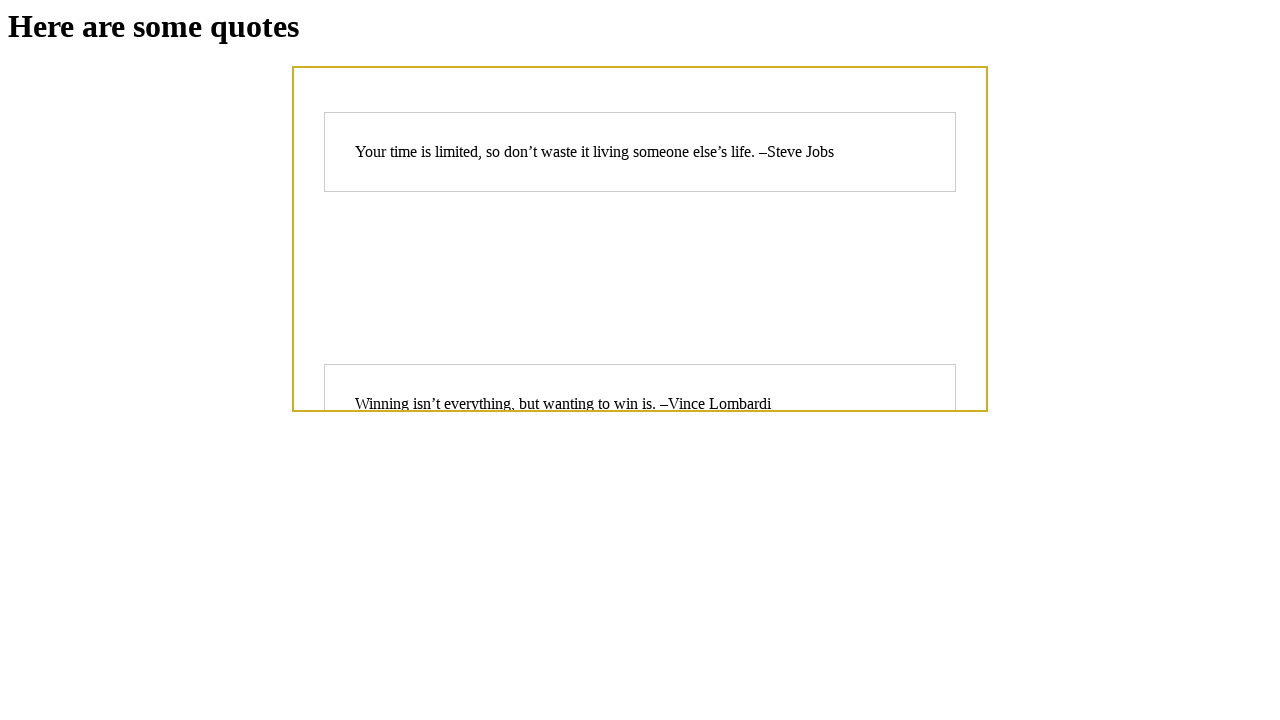

Counted 24 non-encoded quotes on page
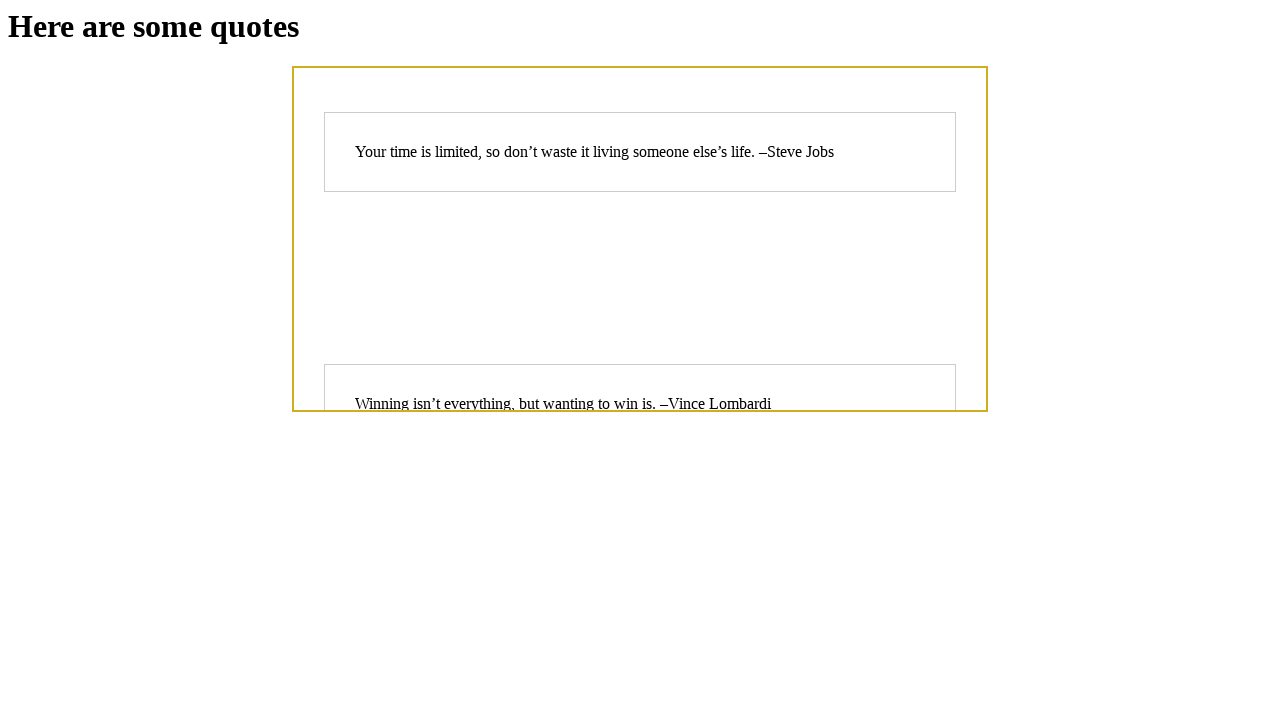

Pressed PageDown 10 times in iteration 8
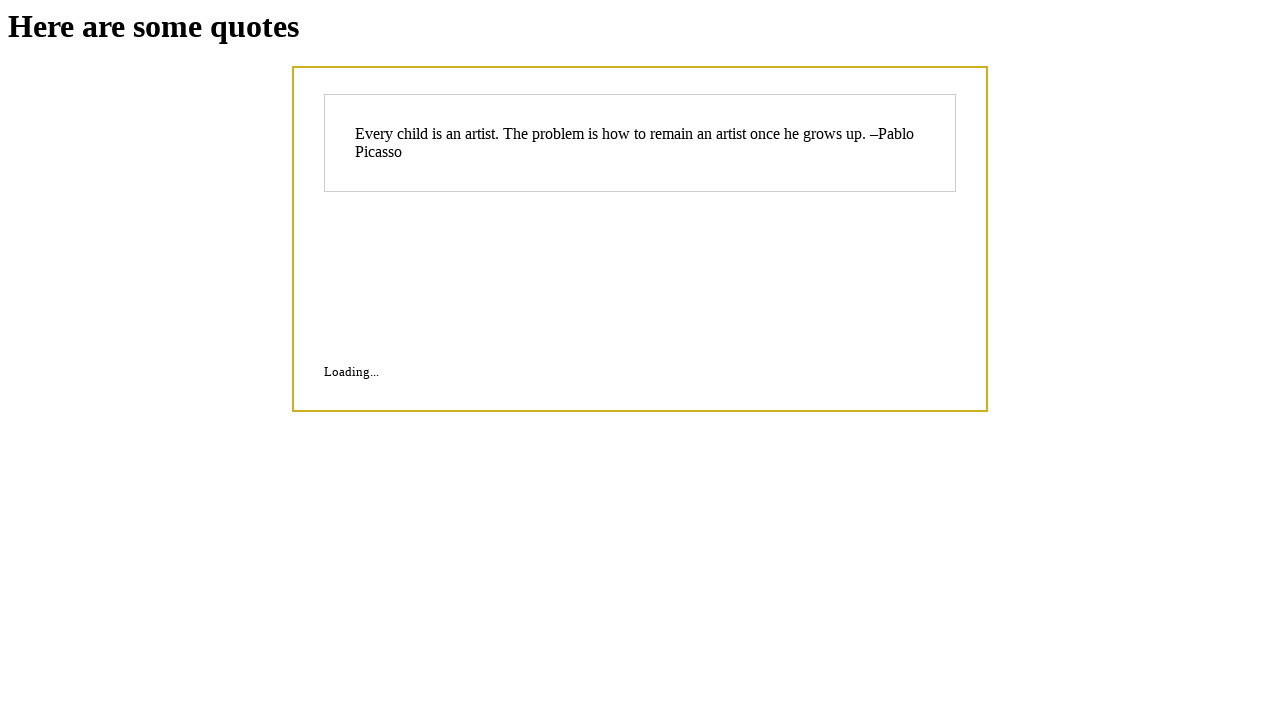

Waited 500ms for content to load
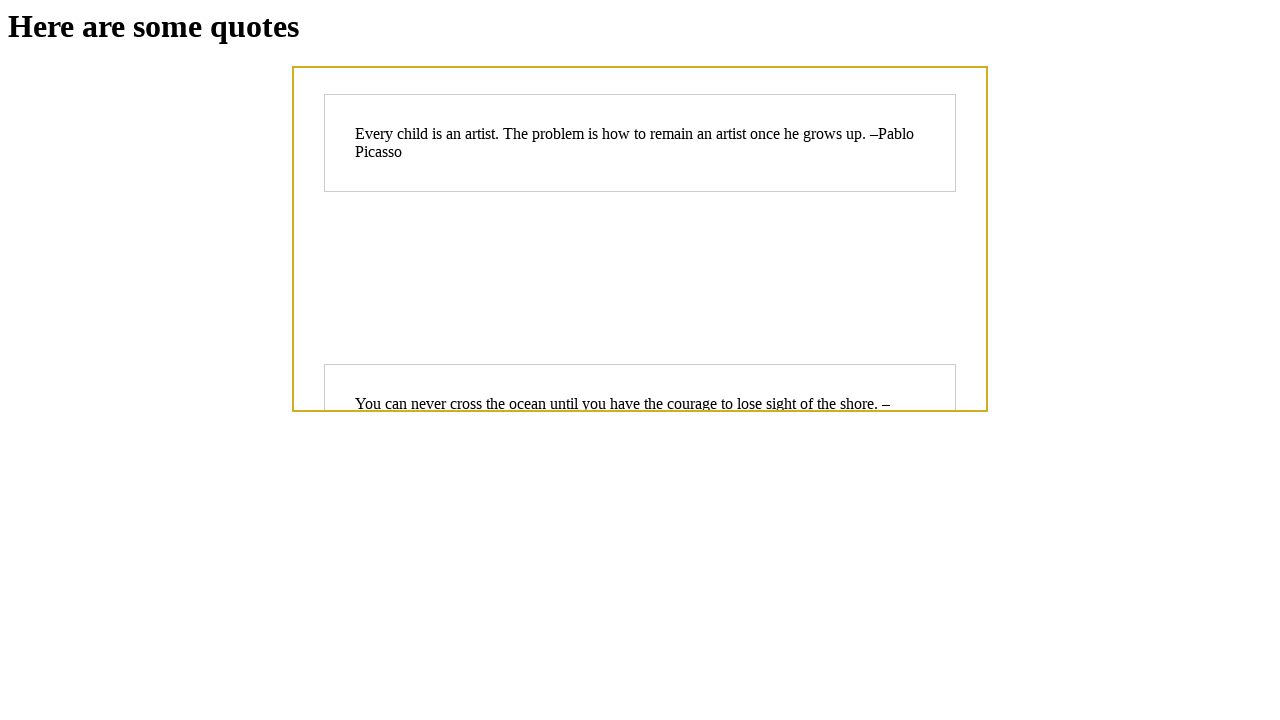

Counted 27 non-encoded quotes on page
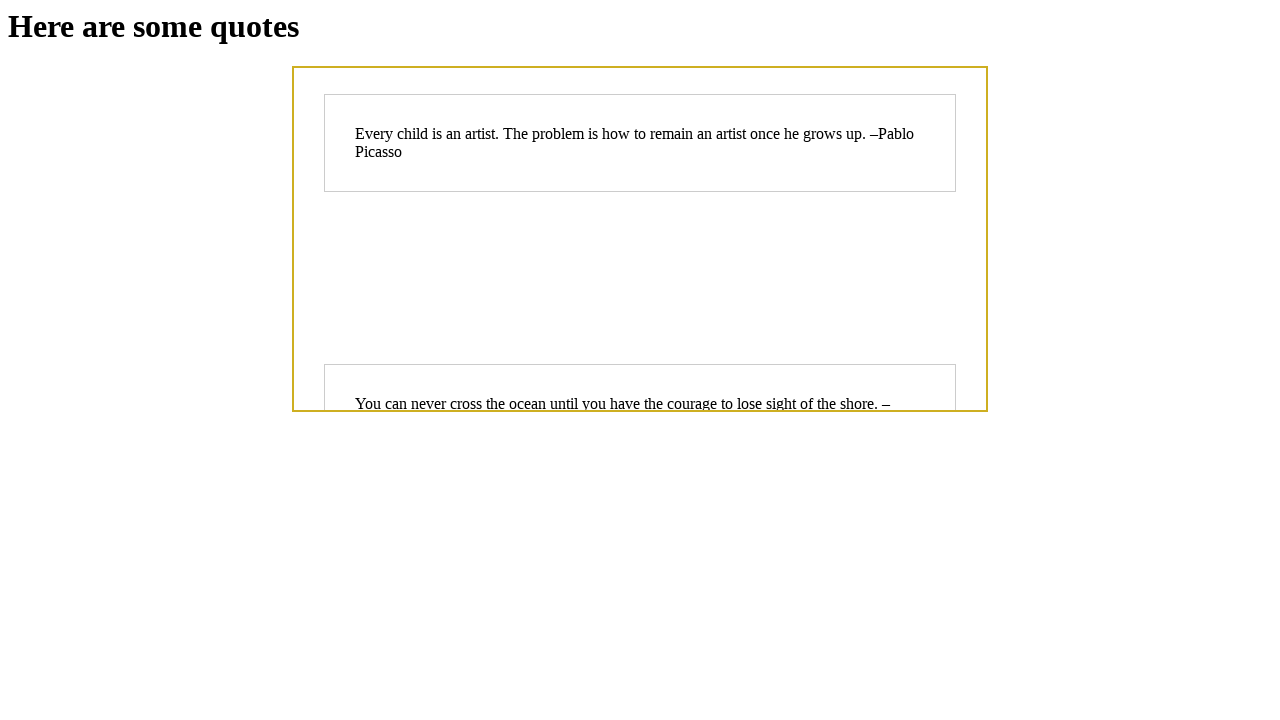

Pressed PageDown 10 times in iteration 9
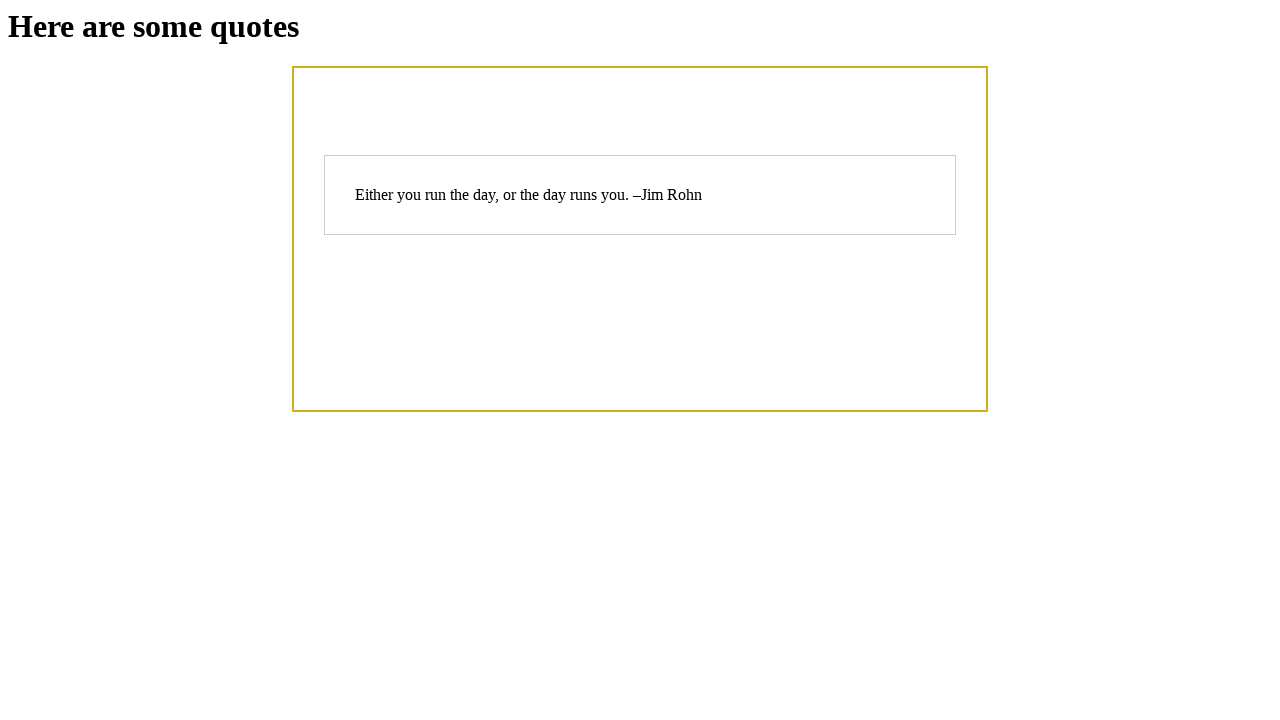

Waited 500ms for content to load
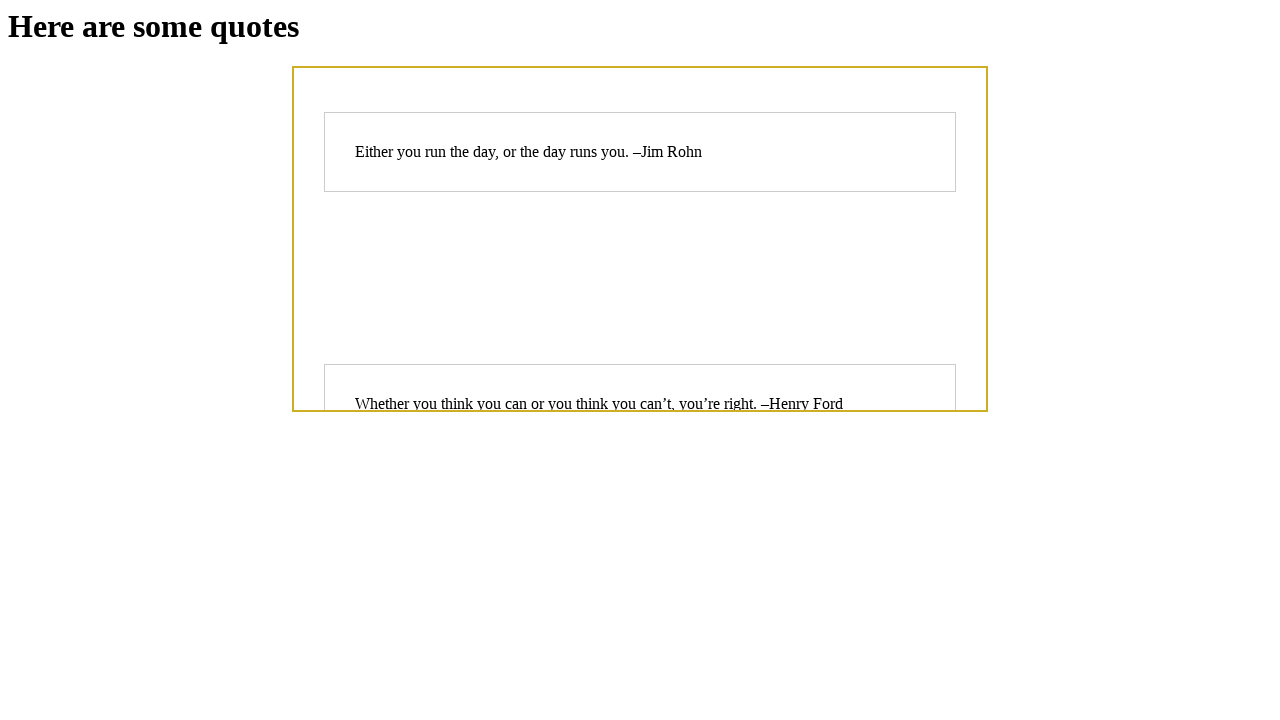

Counted 30 non-encoded quotes on page
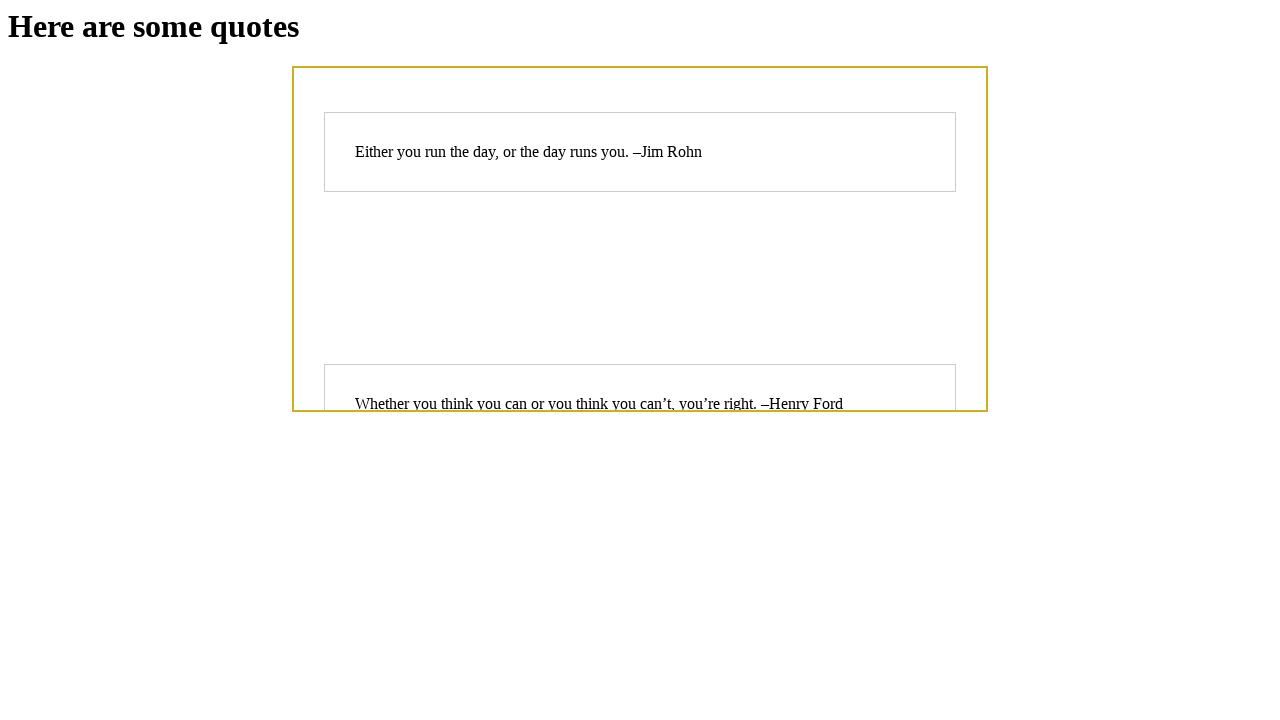

Pressed PageDown 10 times in iteration 10
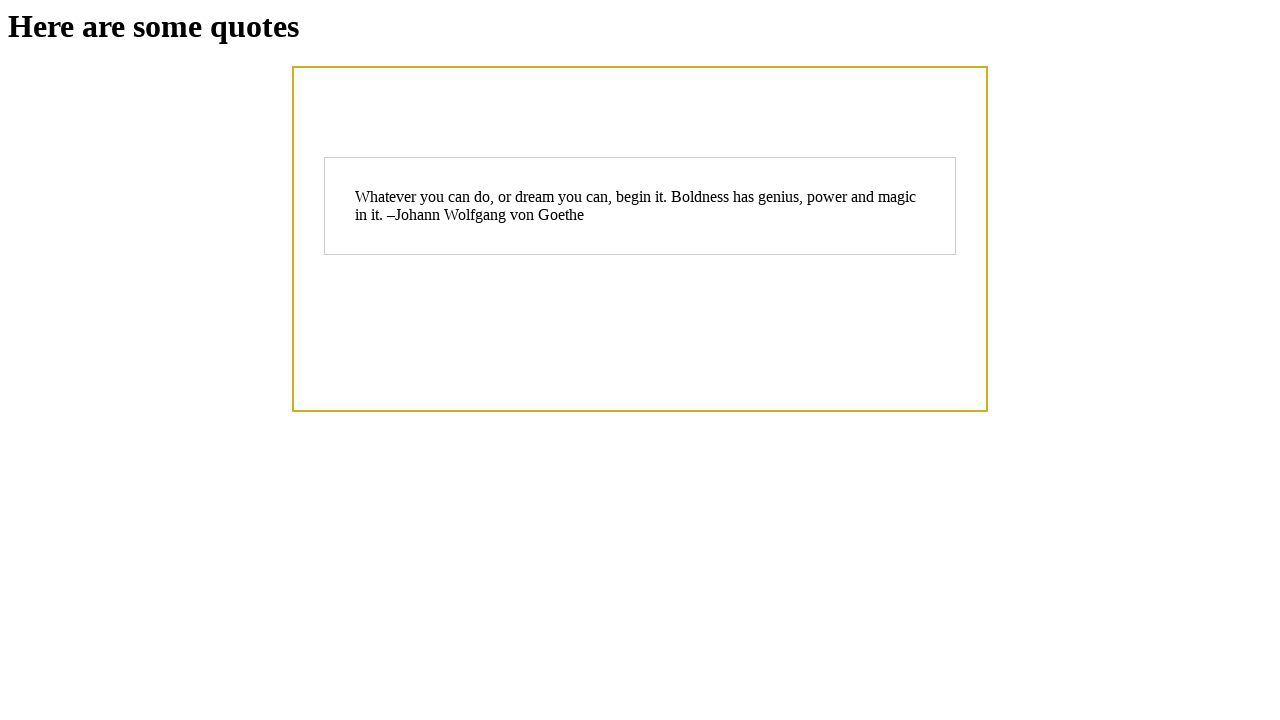

Waited 500ms for content to load
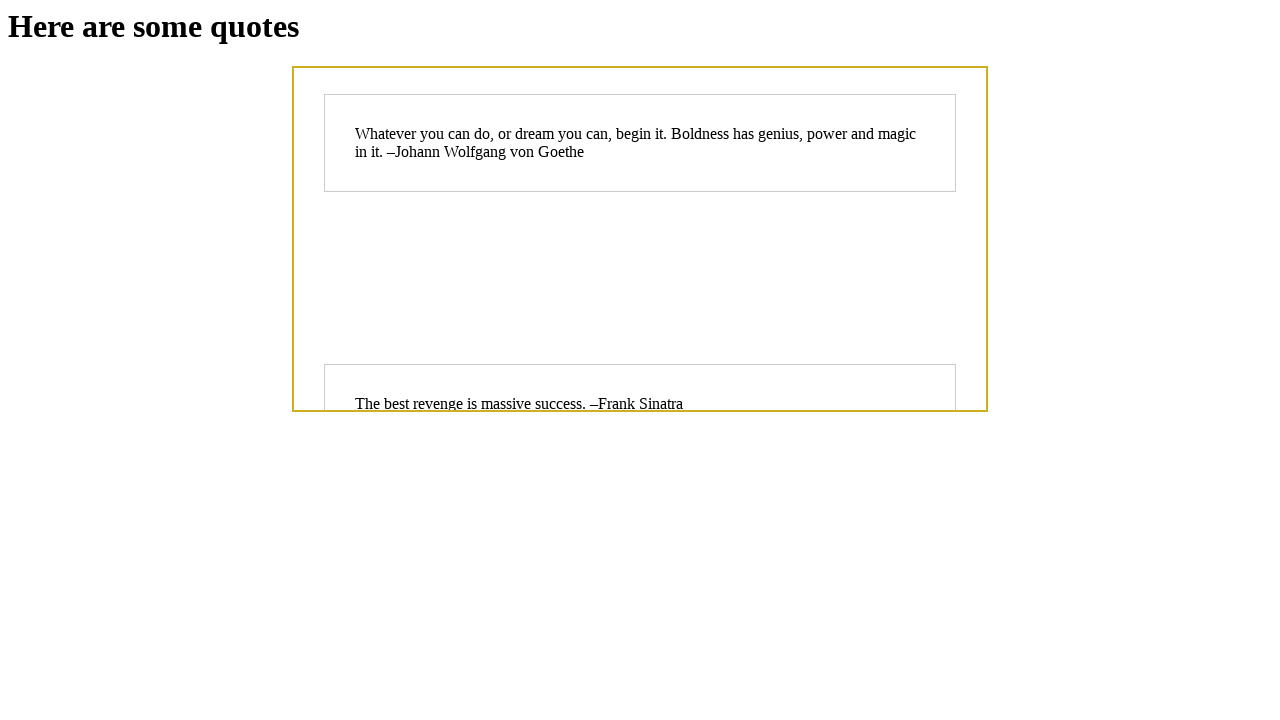

Counted 33 non-encoded quotes on page
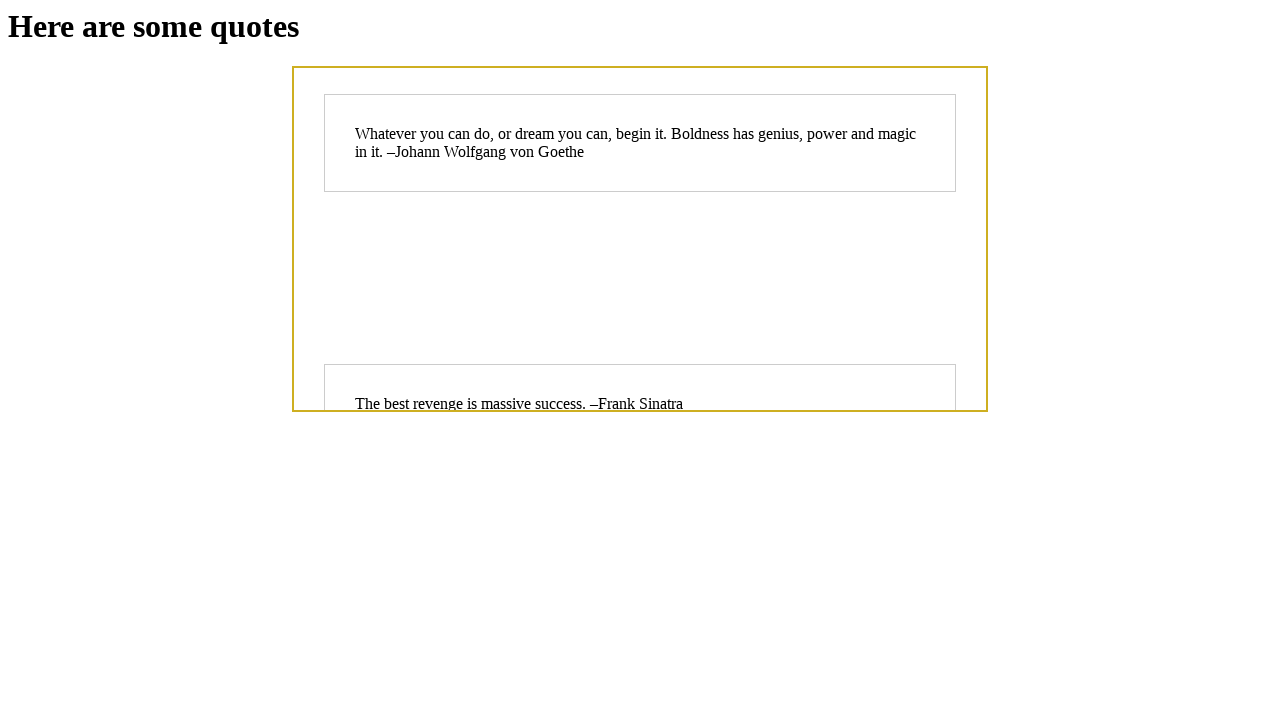

Final wait to ensure all non-encoded quotes are loaded
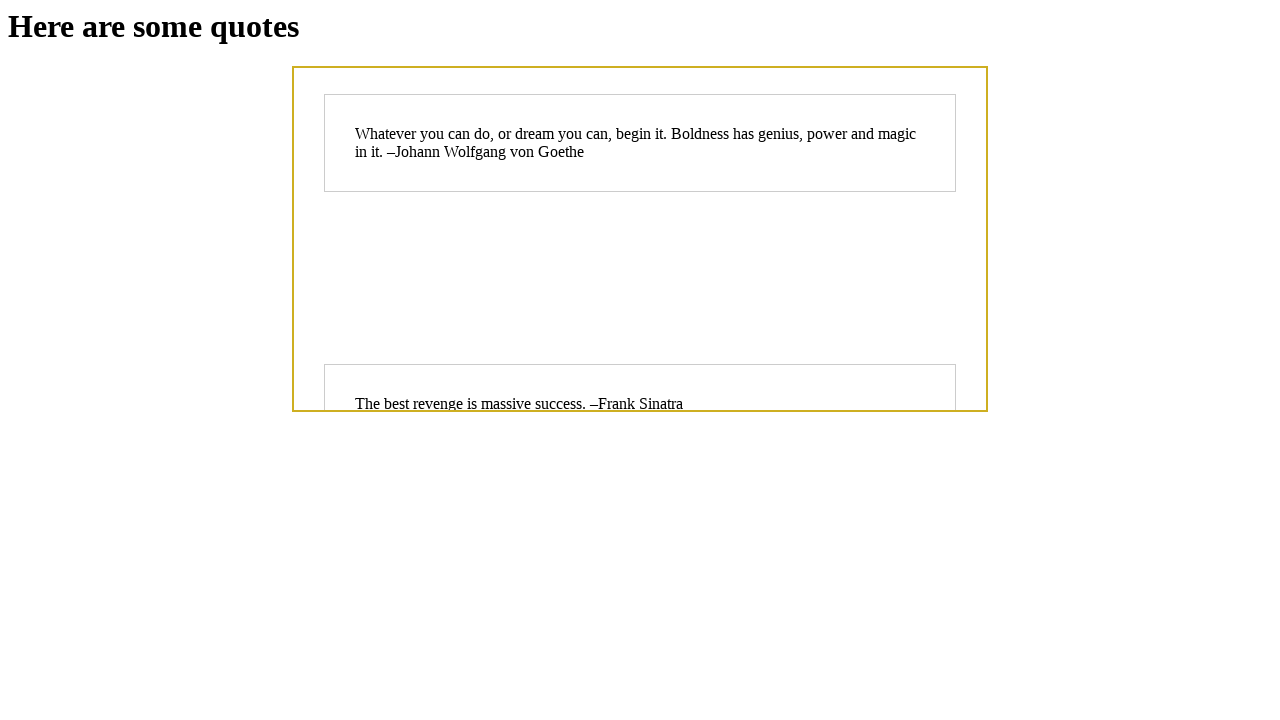

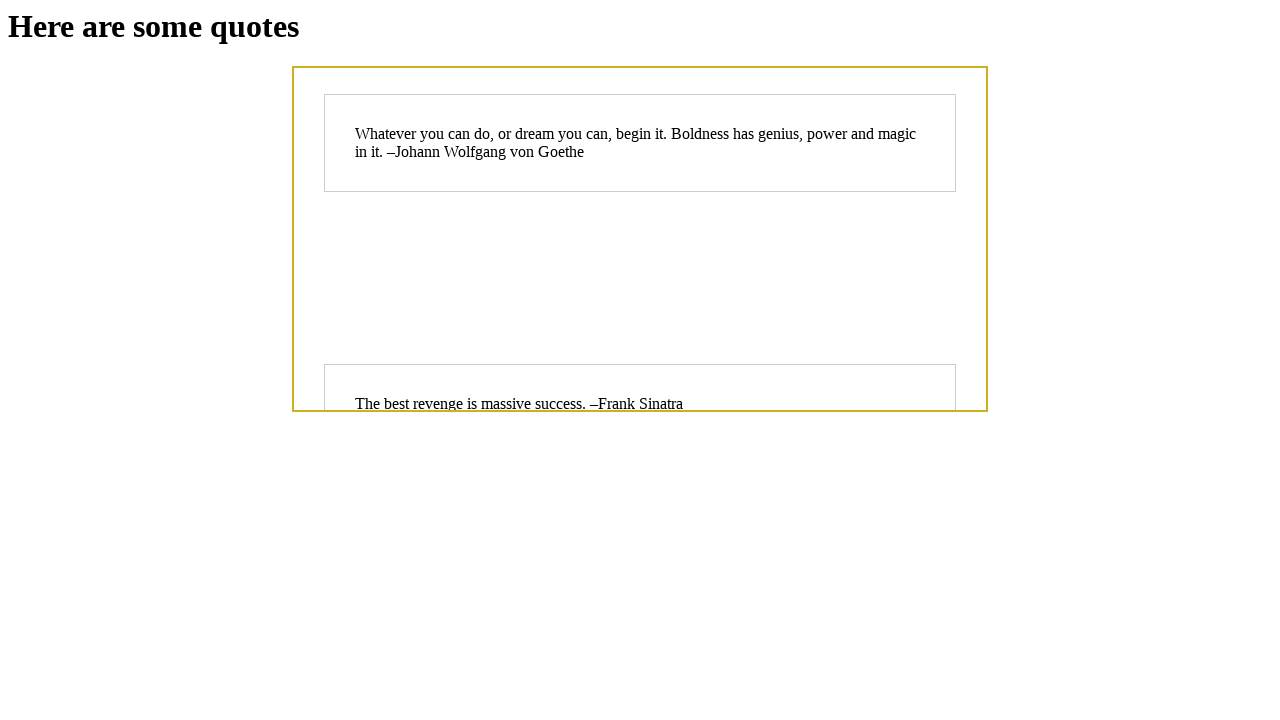